Verifies that the info div containing address information is visible on the page.

Starting URL: https://cleverbots.ru/

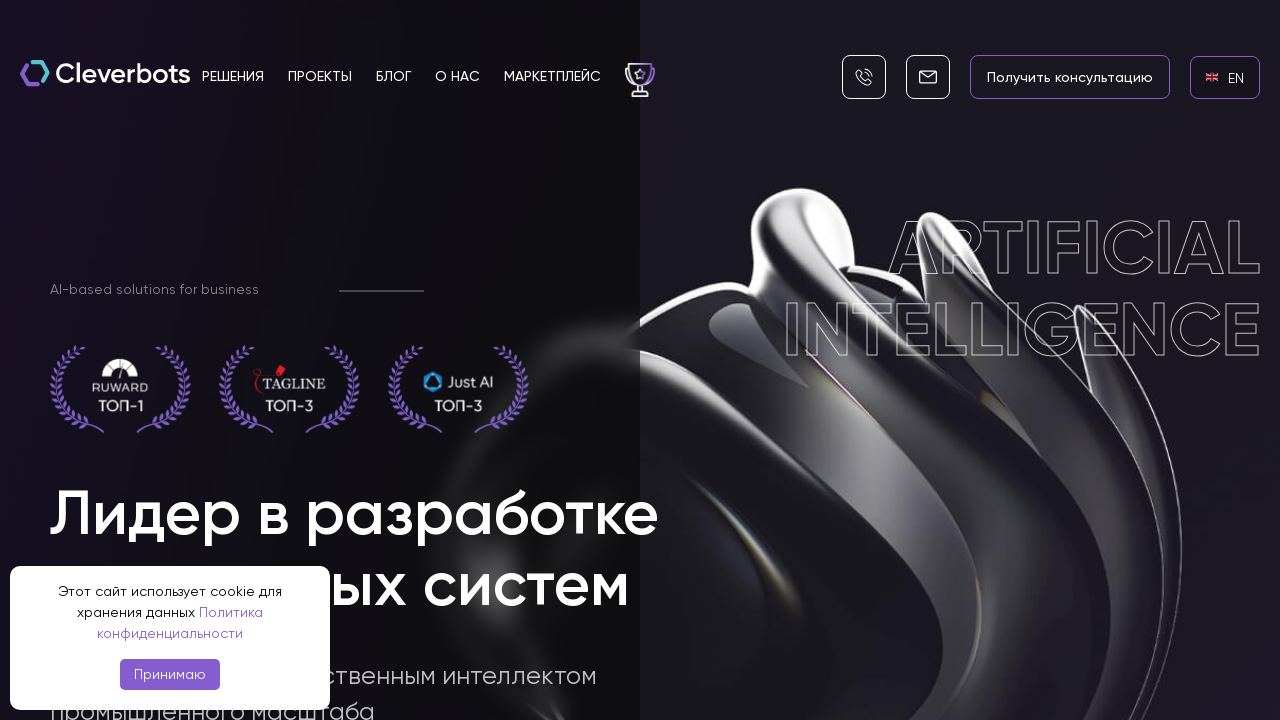

Clicked on EN language link at (1225, 77) on internal:role=link[name="en EN"i]
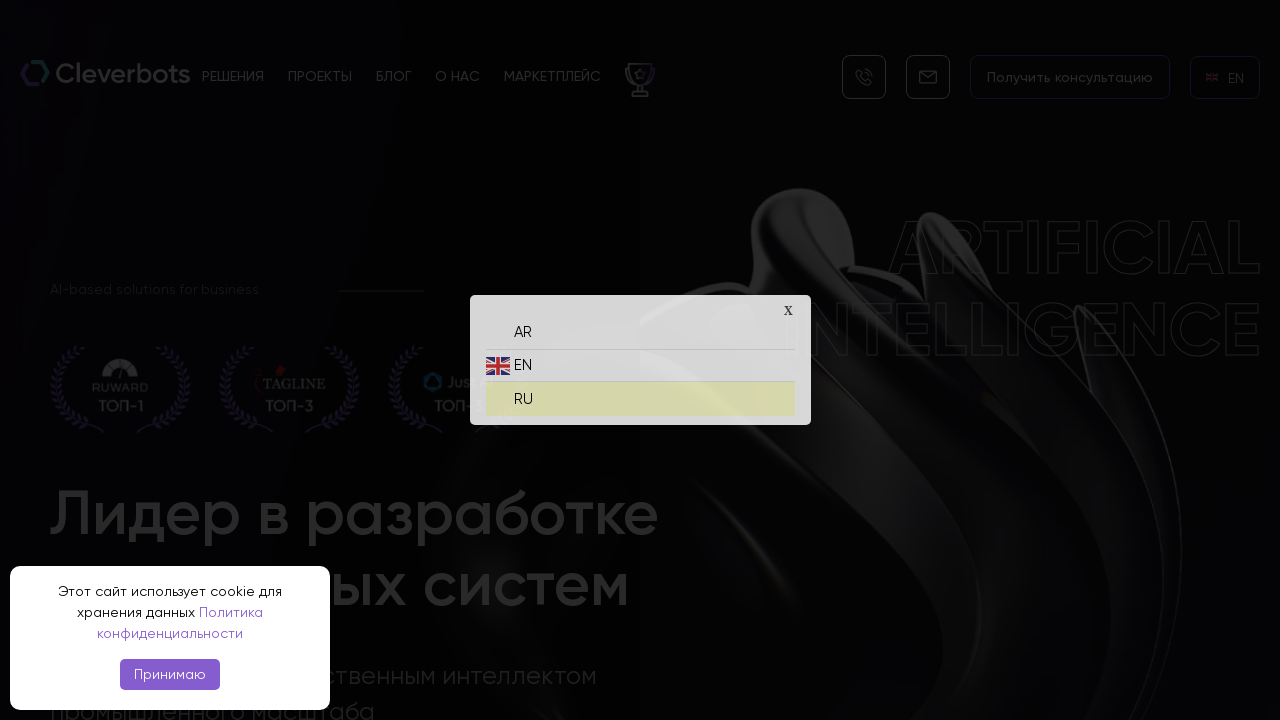

Clicked on RU language link at (640, 394) on internal:role=link[name="ru RU"i]
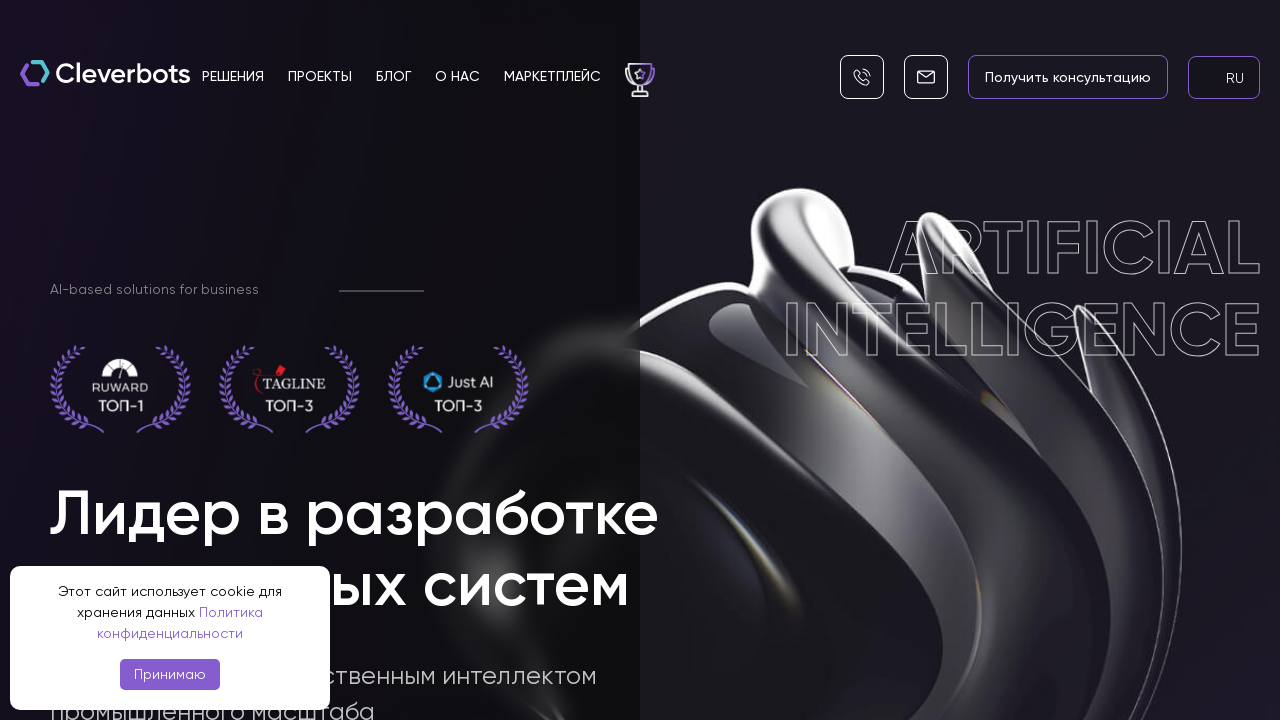

Info element with address 'Наш адрес г. Москва' is visible
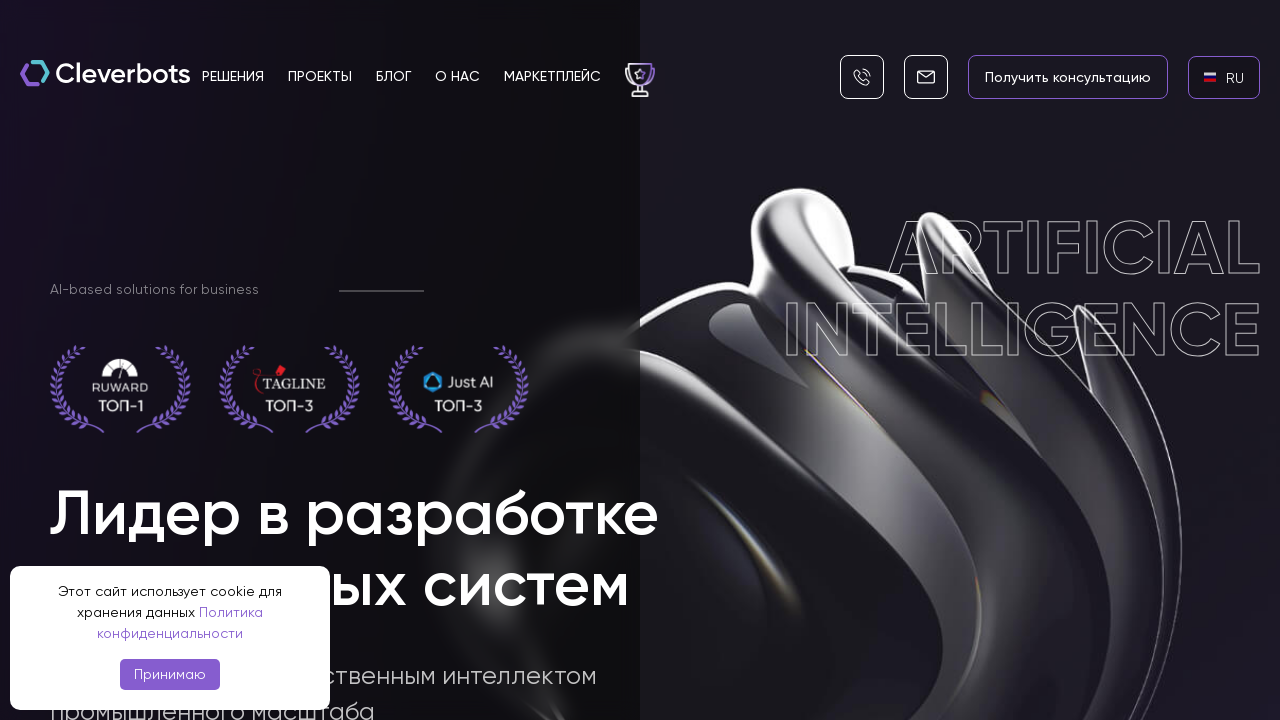

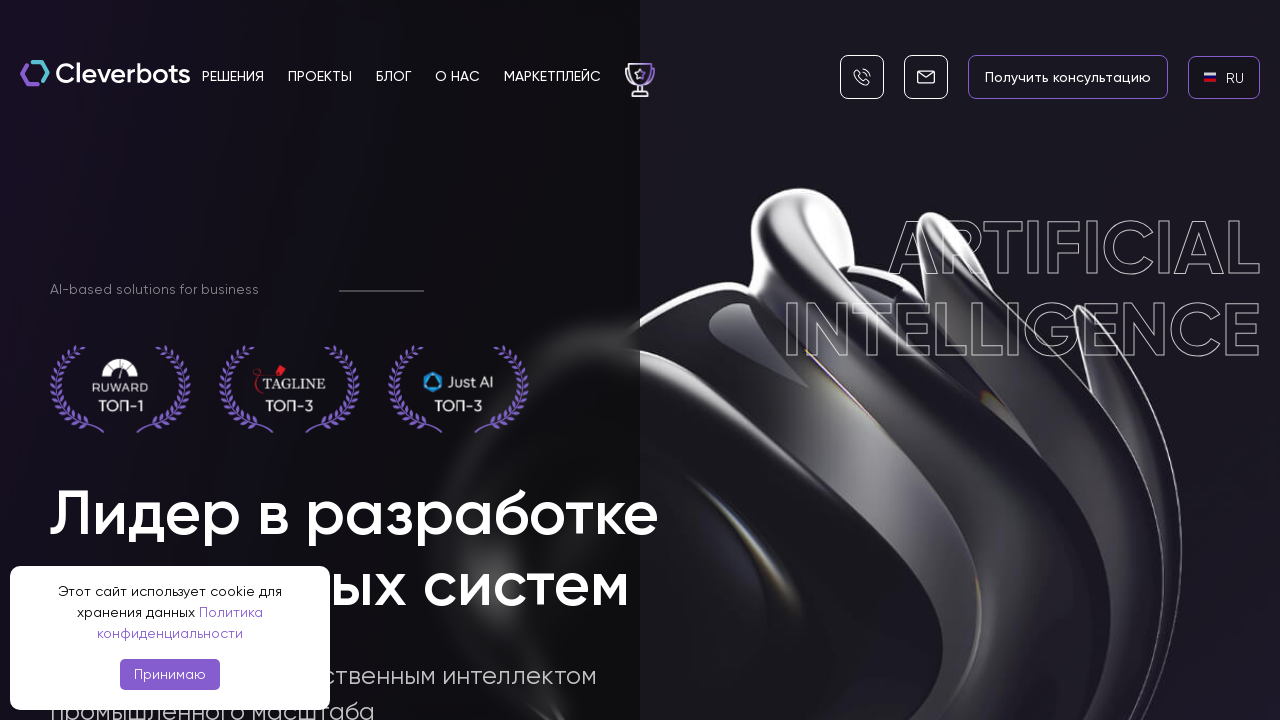